Tests keyboard input functionality by entering text into a name field and submitting the form

Starting URL: https://formy-project.herokuapp.com/keypress

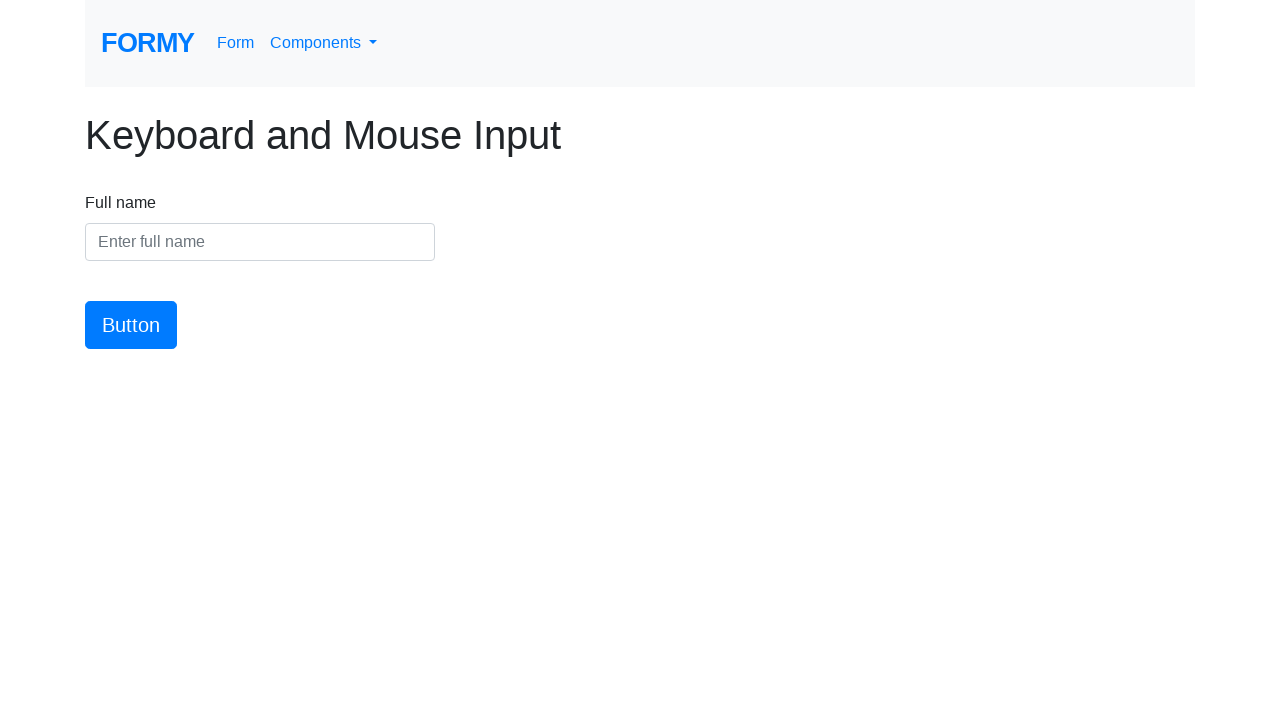

Filled name field with 'Sivitic' on #name
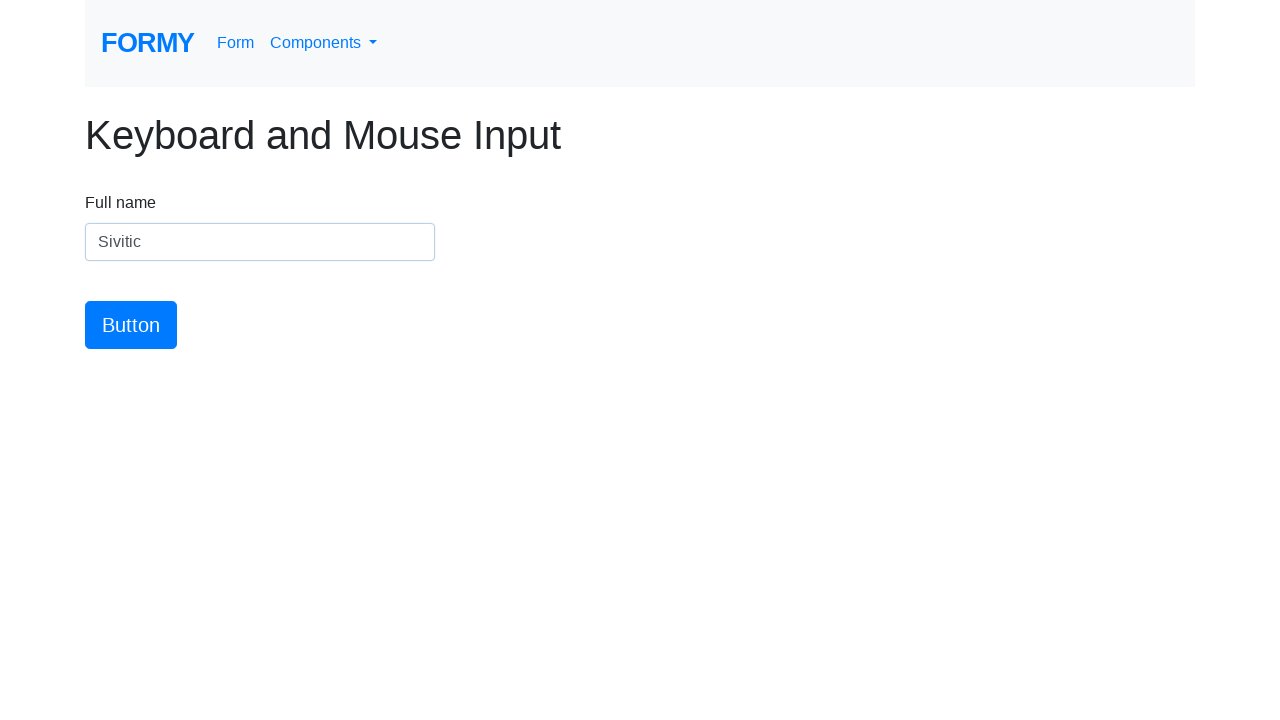

Clicked submit button to submit the form at (131, 325) on #button
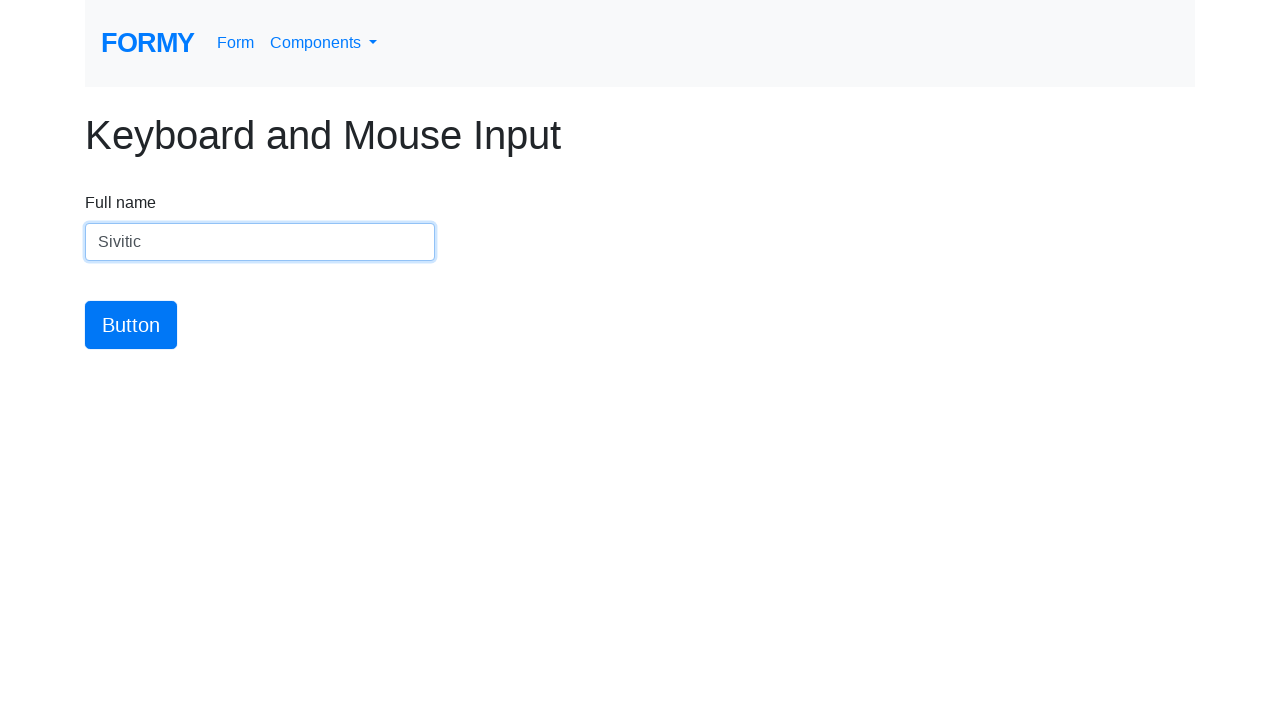

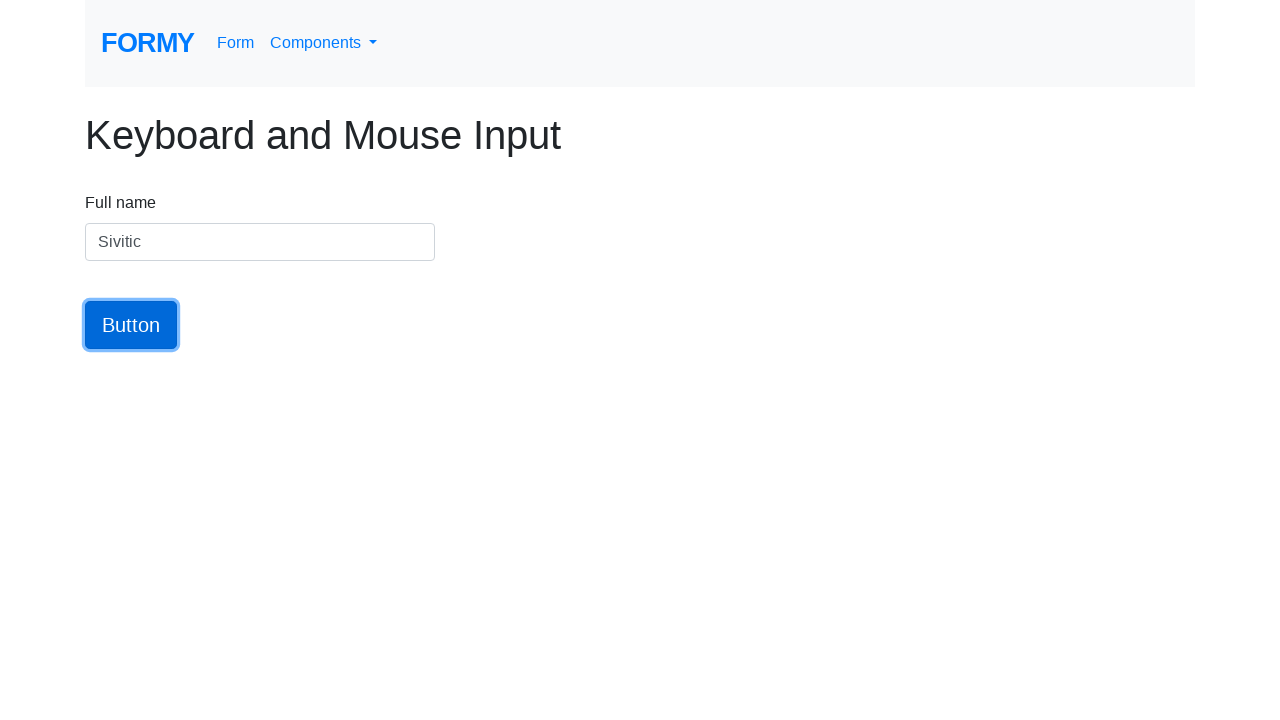